Tests that edits are saved when the input loses focus (blur event)

Starting URL: https://demo.playwright.dev/todomvc

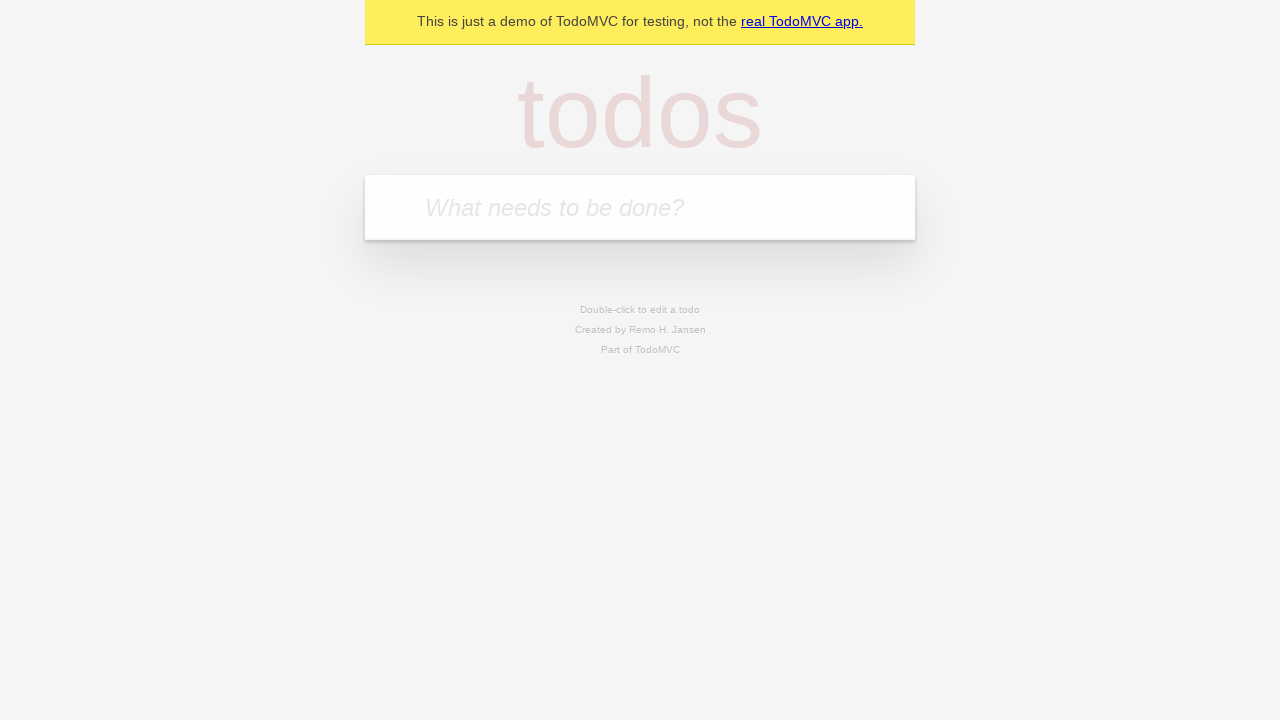

Filled todo input with 'buy some cheese' on internal:attr=[placeholder="What needs to be done?"i]
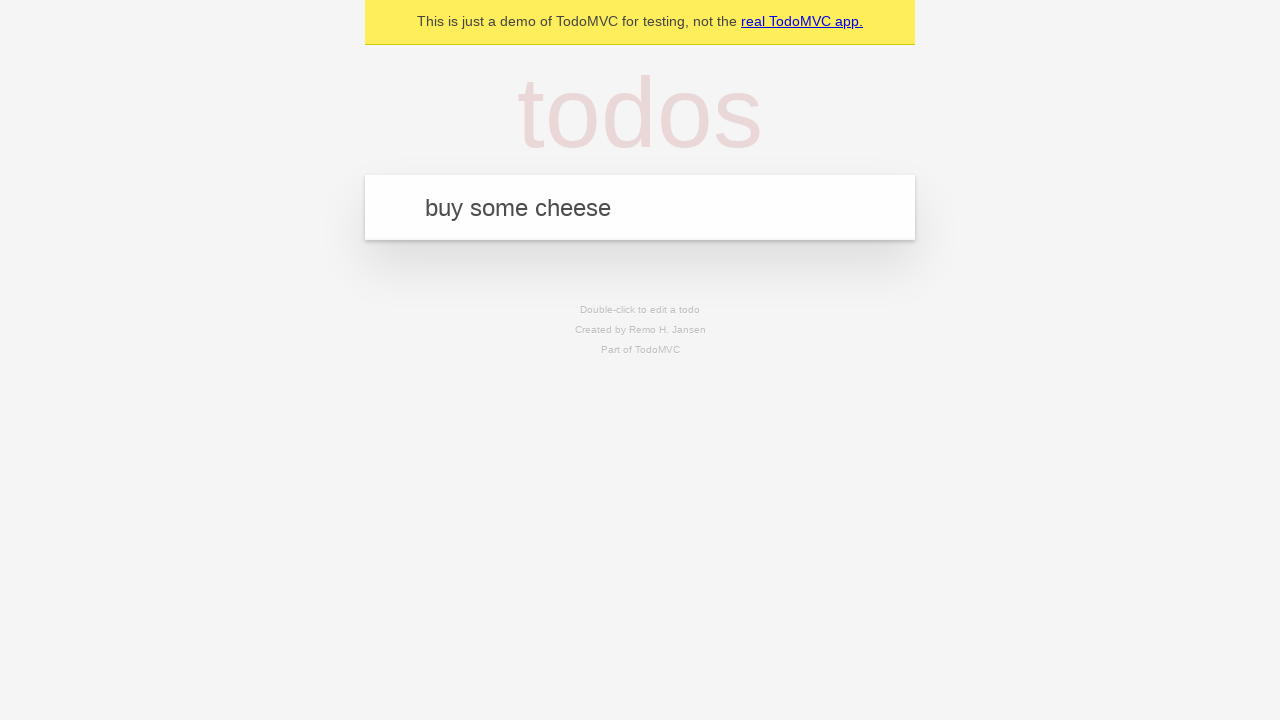

Pressed Enter to create todo 'buy some cheese' on internal:attr=[placeholder="What needs to be done?"i]
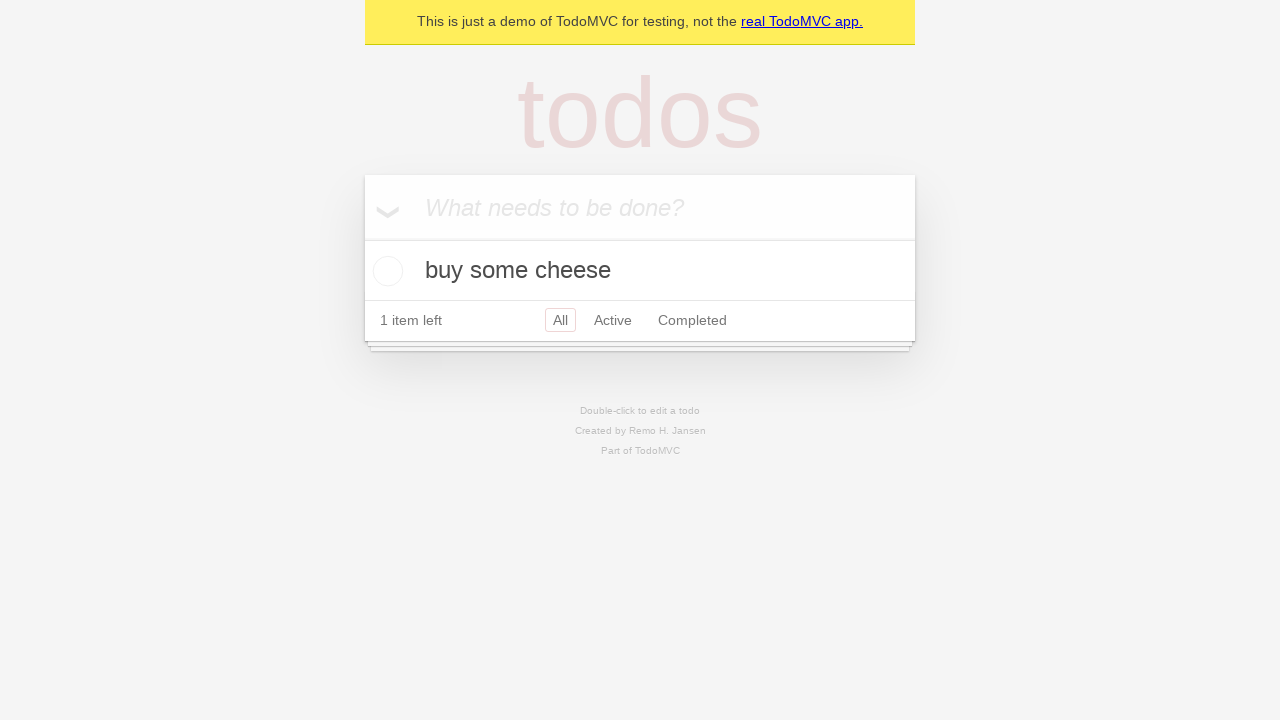

Filled todo input with 'feed the cat' on internal:attr=[placeholder="What needs to be done?"i]
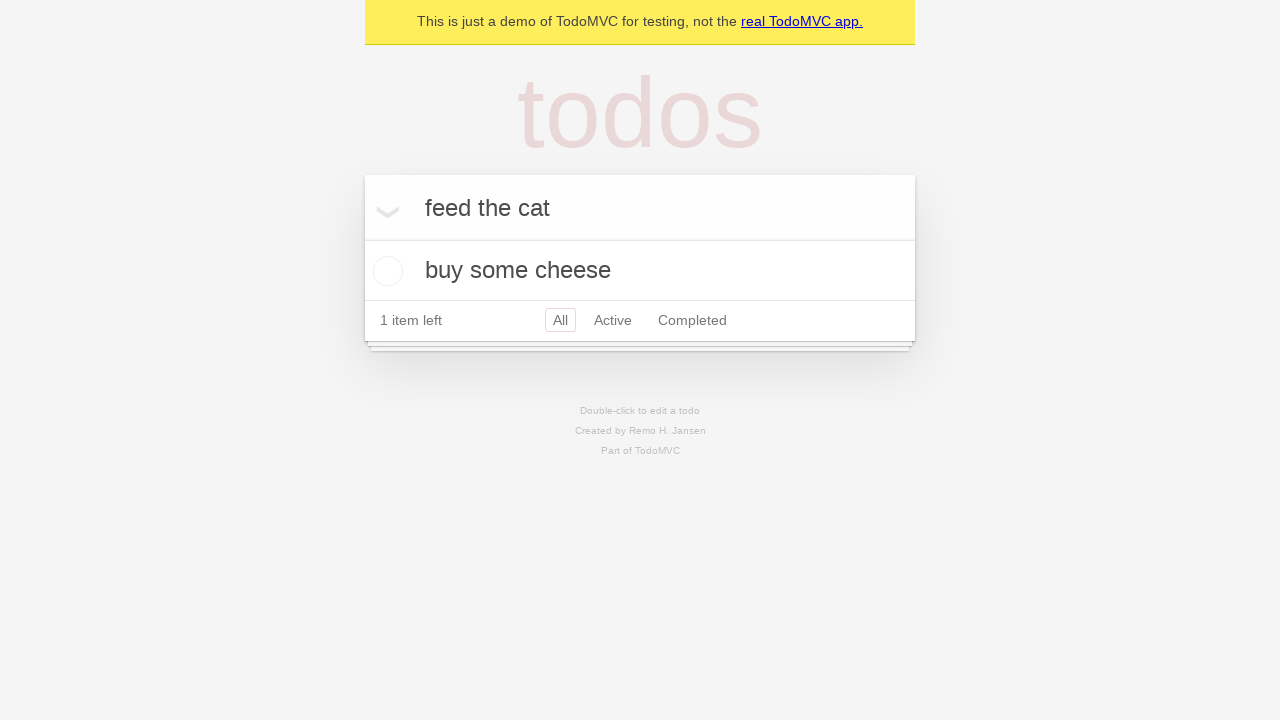

Pressed Enter to create todo 'feed the cat' on internal:attr=[placeholder="What needs to be done?"i]
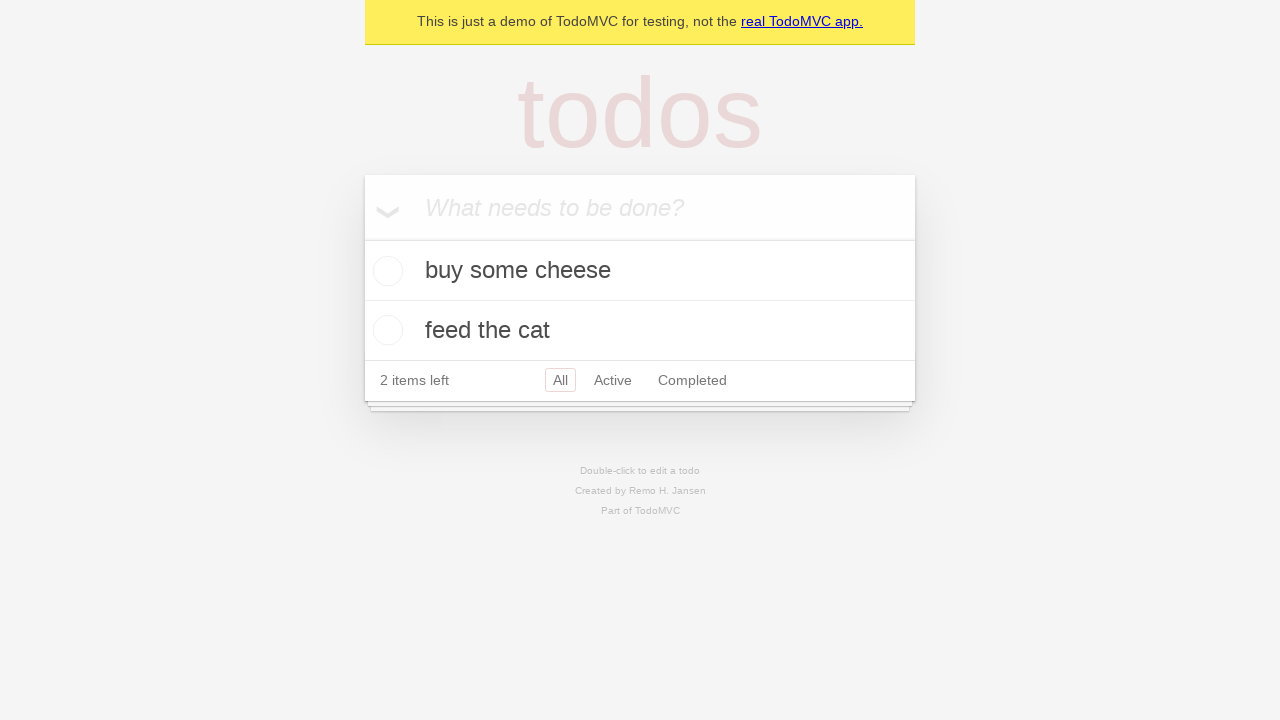

Filled todo input with 'book a doctors appointment' on internal:attr=[placeholder="What needs to be done?"i]
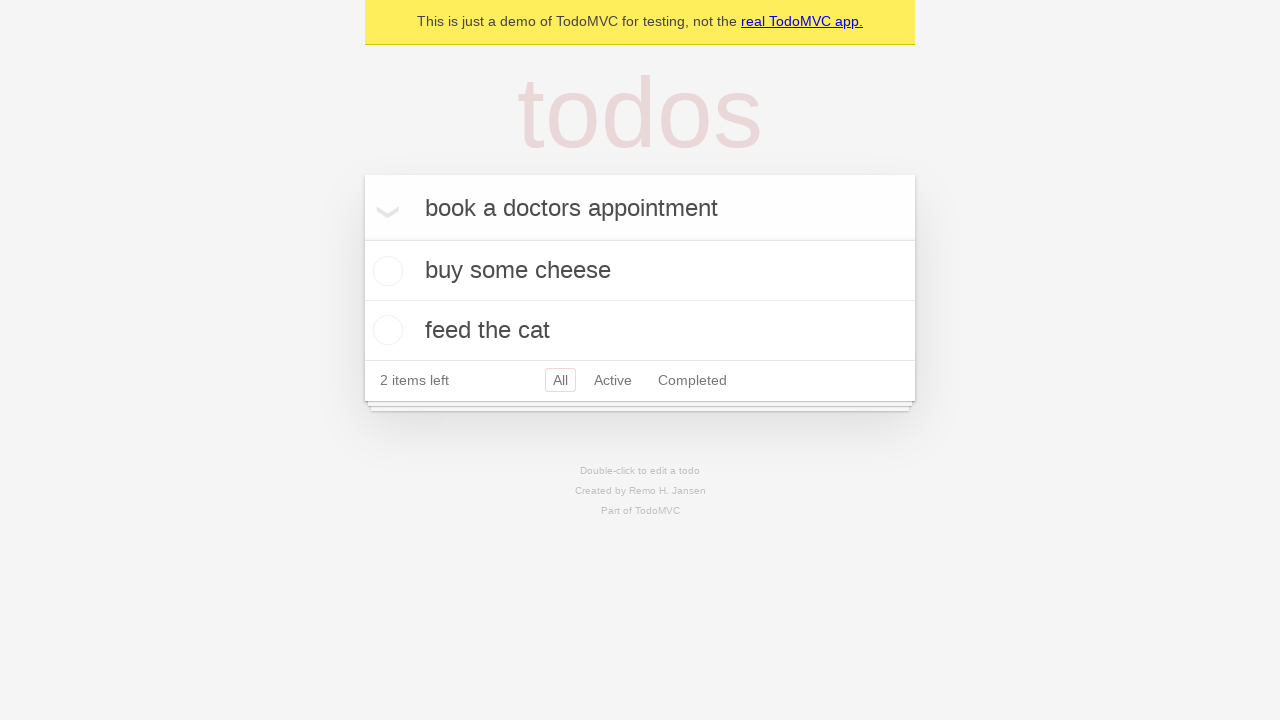

Pressed Enter to create todo 'book a doctors appointment' on internal:attr=[placeholder="What needs to be done?"i]
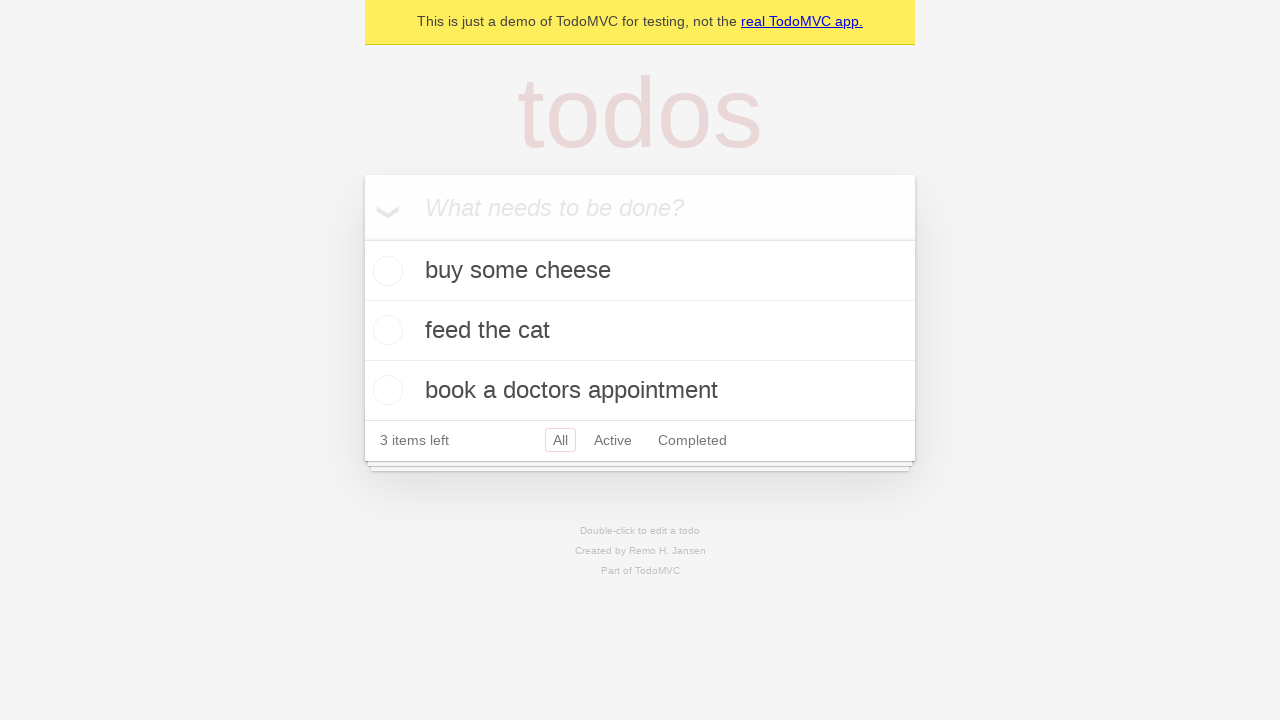

Located all todo items
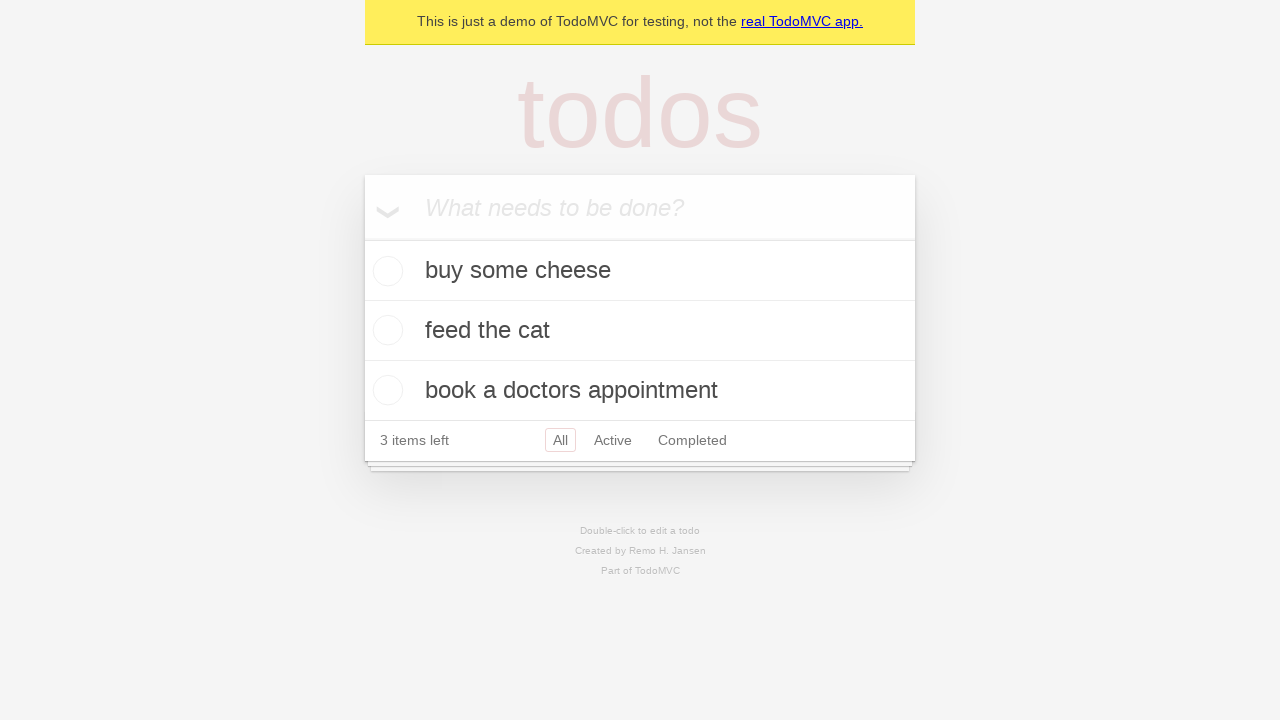

Double-clicked second todo item to enter edit mode at (640, 331) on internal:testid=[data-testid="todo-item"s] >> nth=1
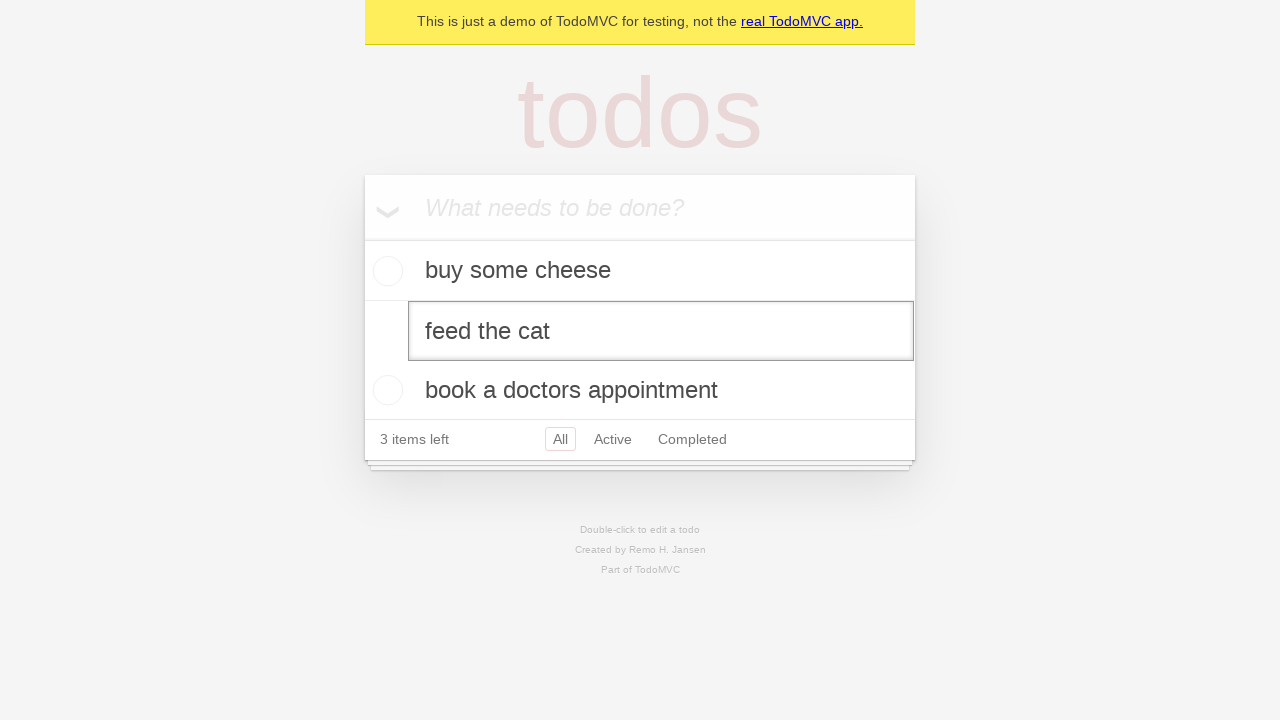

Filled edit textbox with 'buy some sausages' on internal:testid=[data-testid="todo-item"s] >> nth=1 >> internal:role=textbox[nam
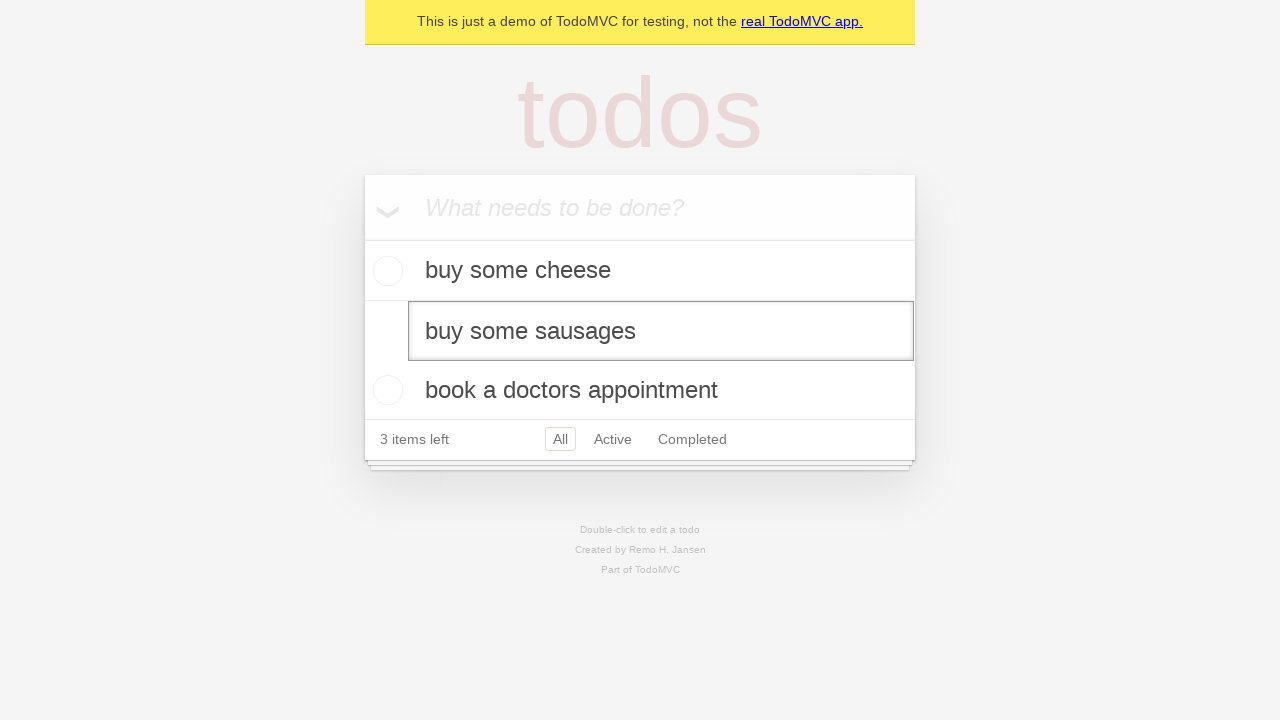

Dispatched blur event to save edit changes
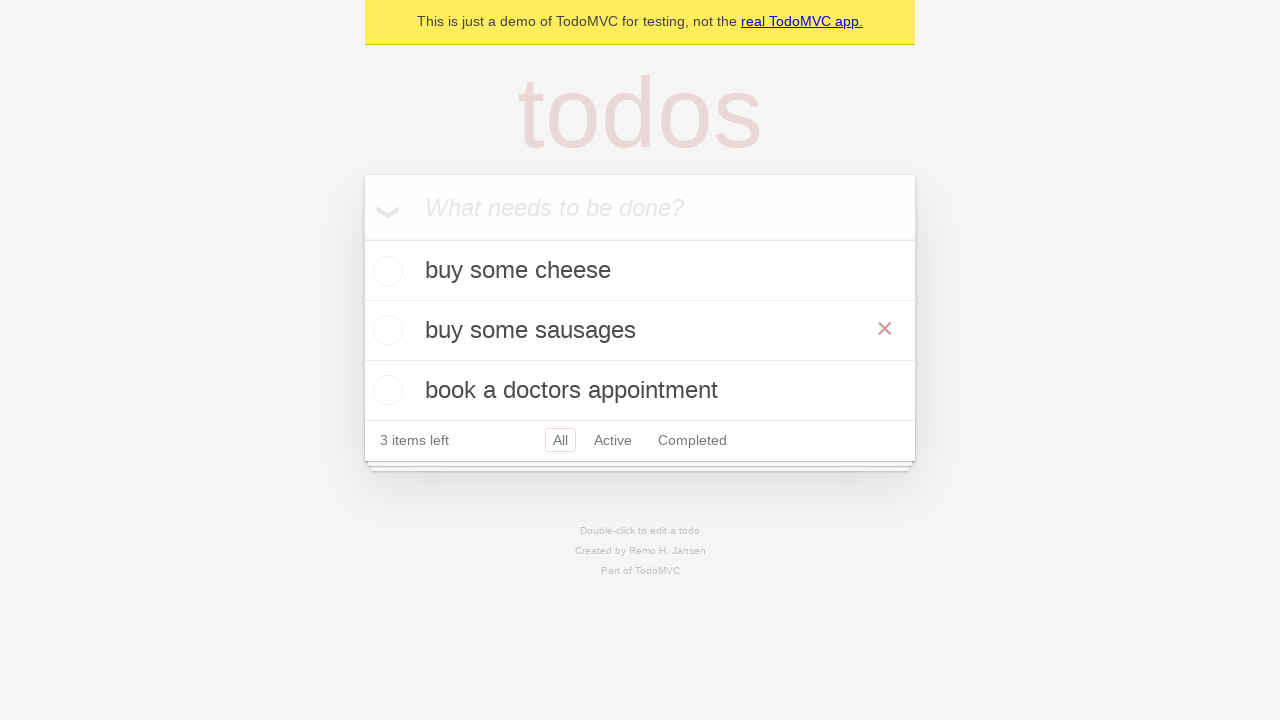

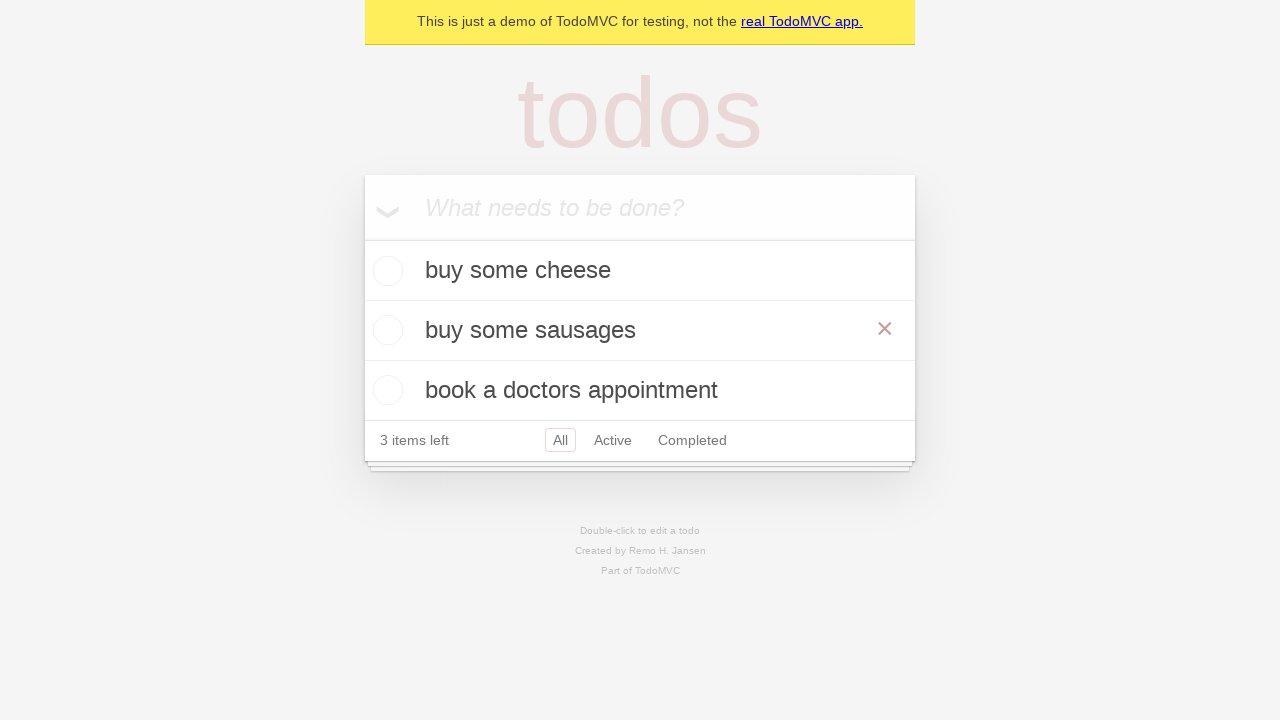